Tests table interactions by finding table dimensions, reading cell values, sorting the table by clicking column headers, and reading footer values

Starting URL: https://v1.training-support.net/selenium/tables

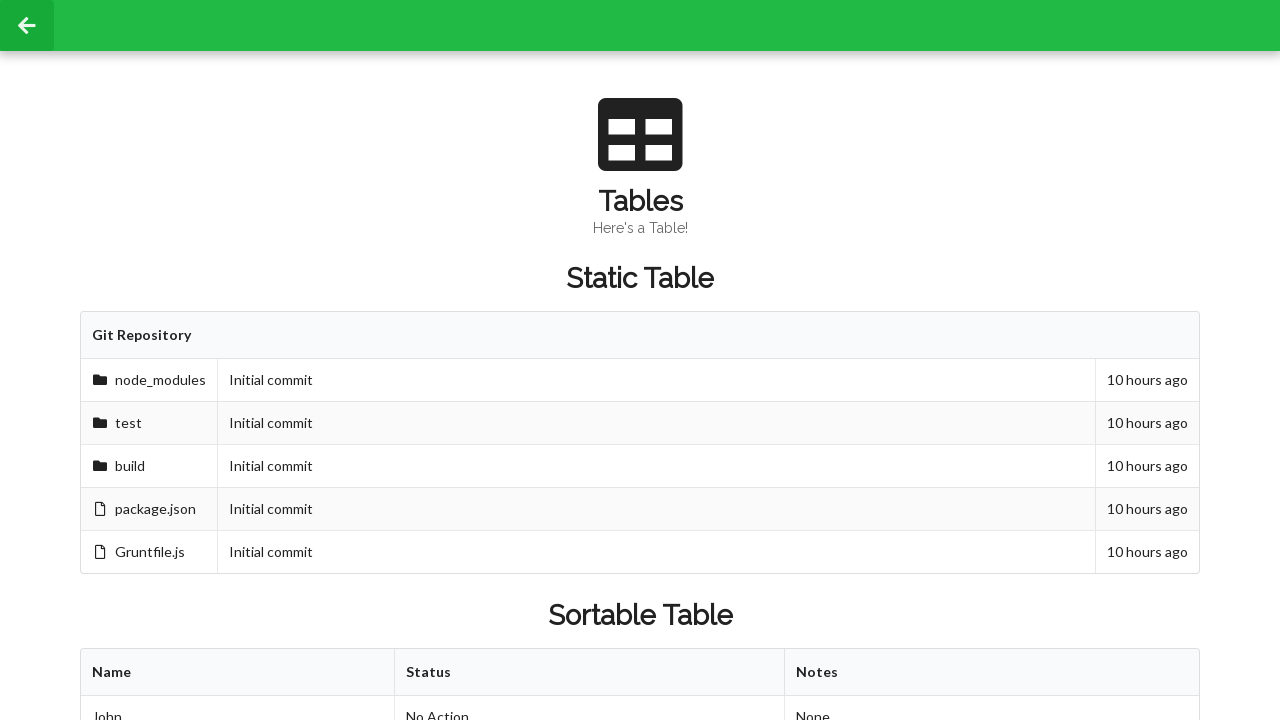

Retrieved count of rows in sortable table
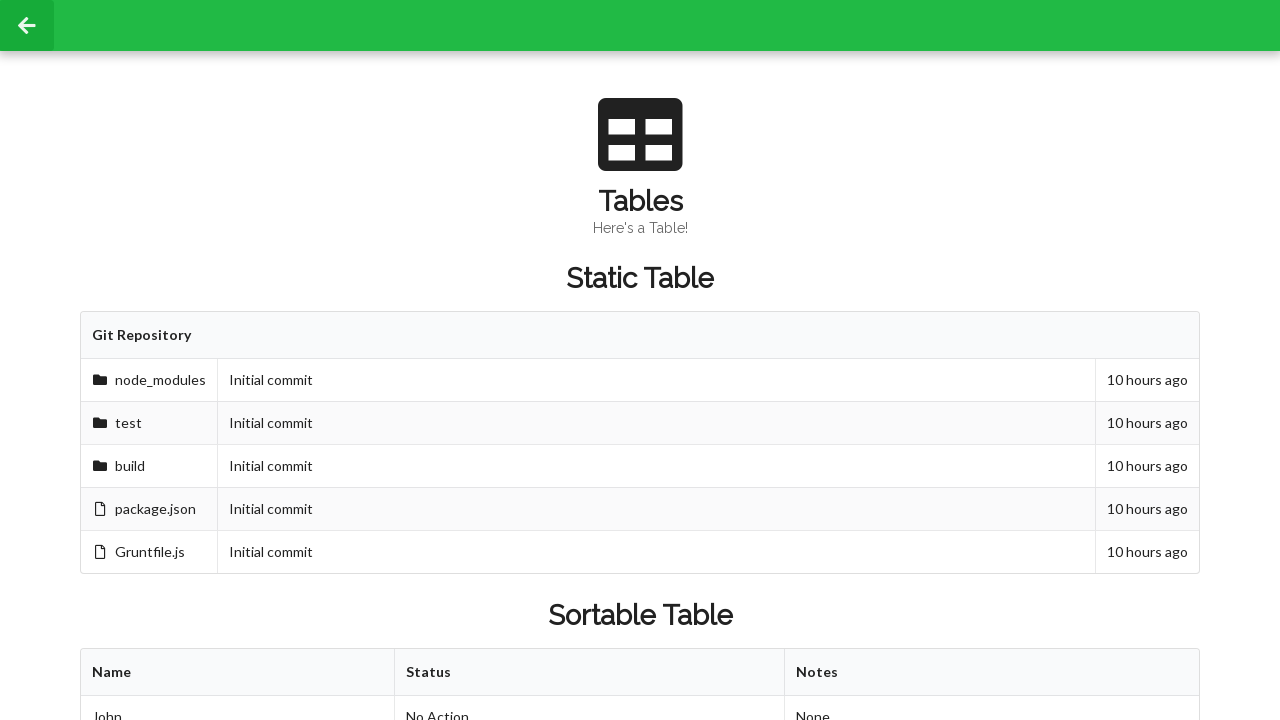

Retrieved count of columns in sortable table
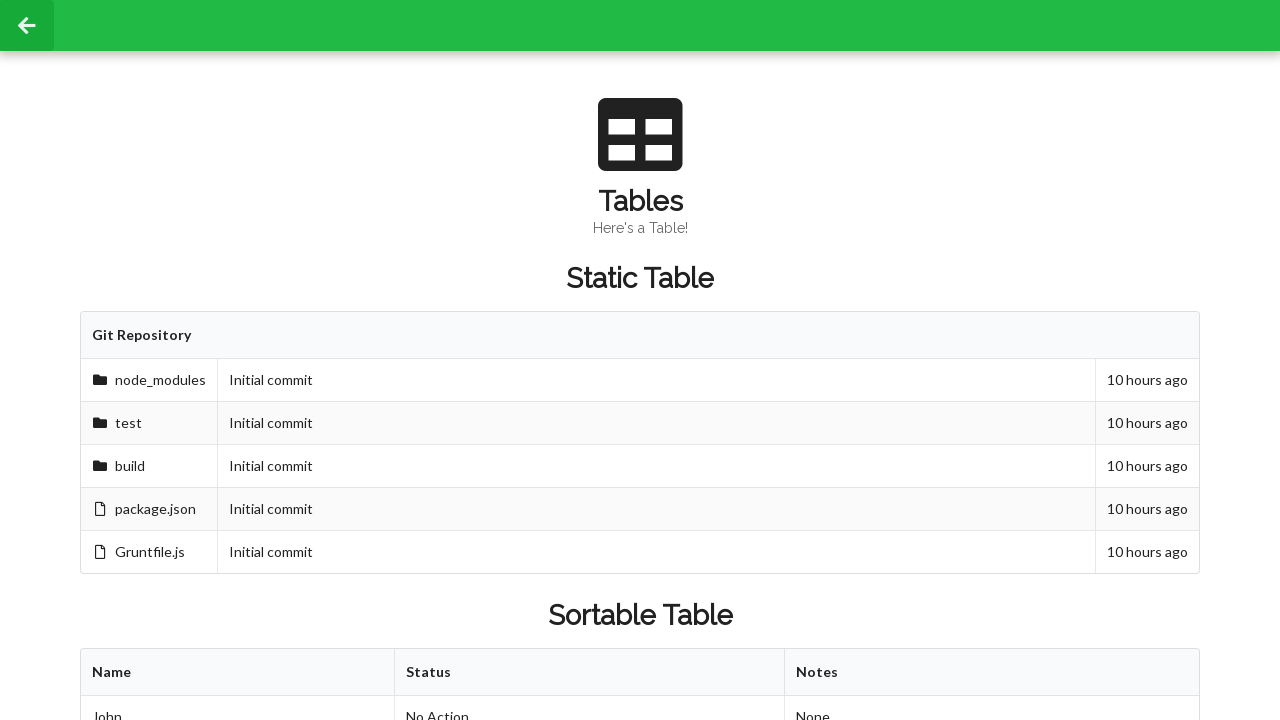

Retrieved cell value at row 2, column 2 before sorting
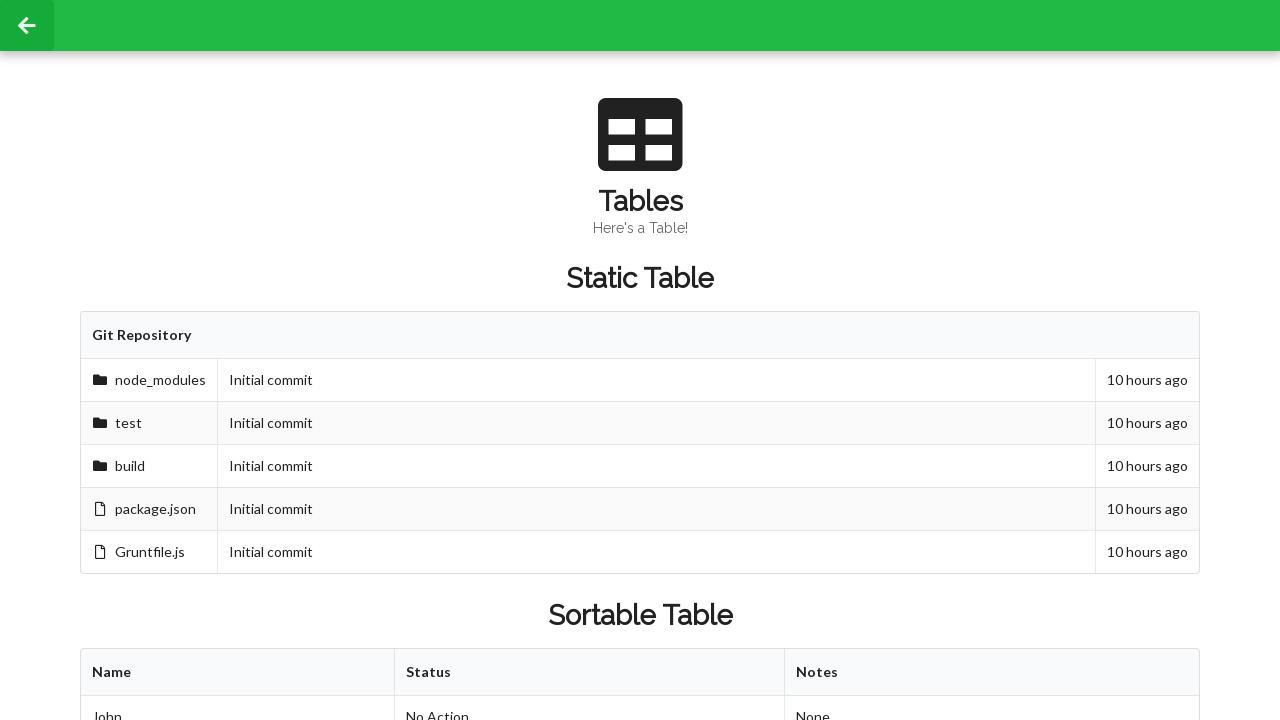

Clicked first column header to sort table by name at (238, 673) on xpath=//table[contains(@class,'sortable')]/thead/tr/th[1]
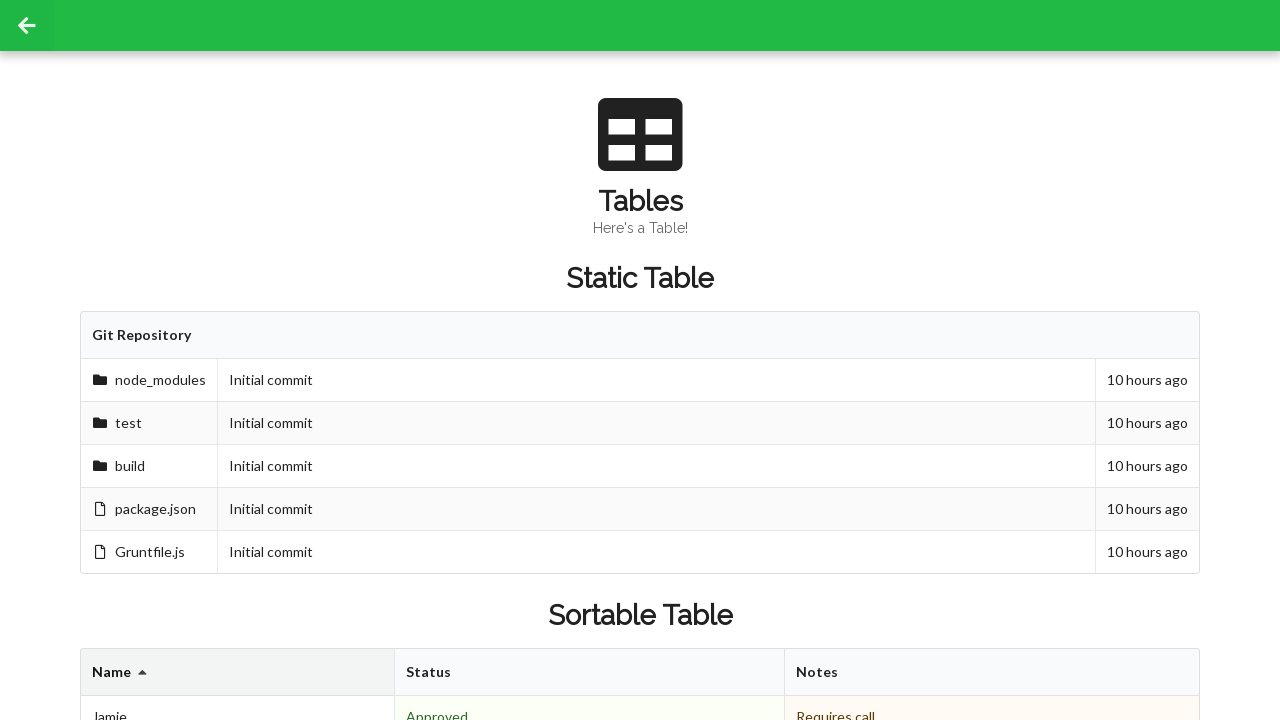

Retrieved cell value at row 2, column 2 after sorting
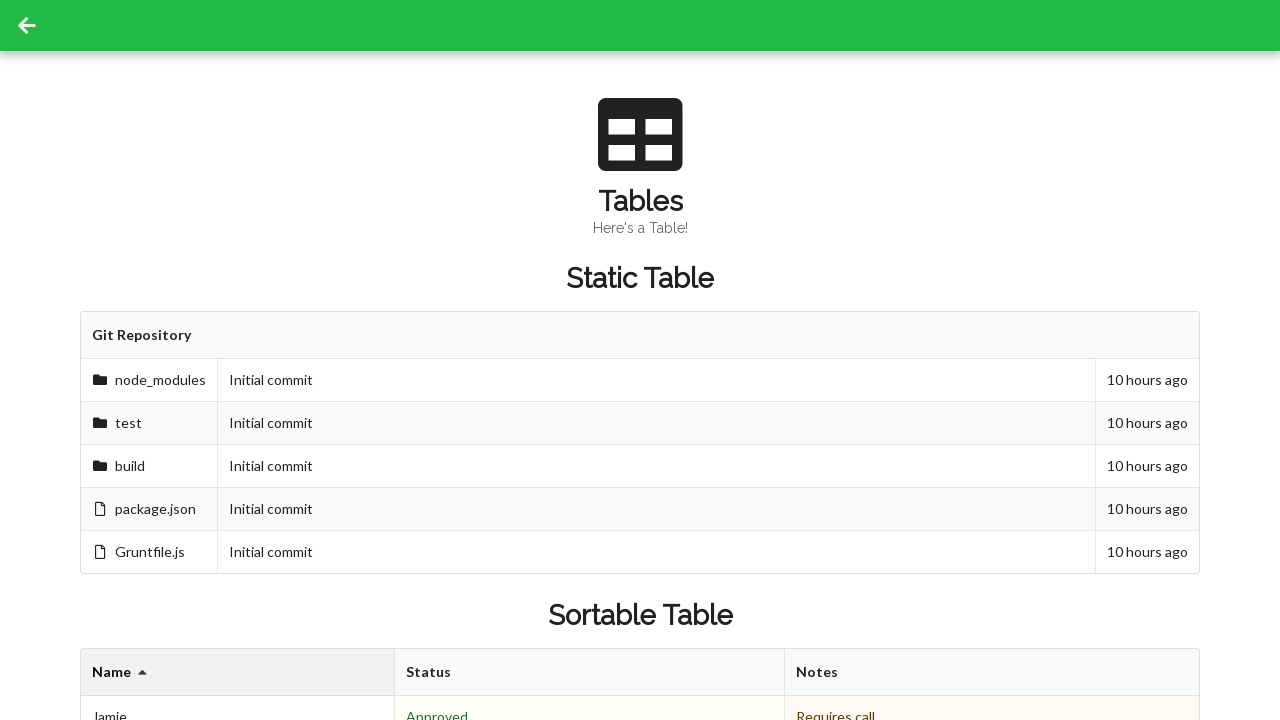

Retrieved footer cell values from table
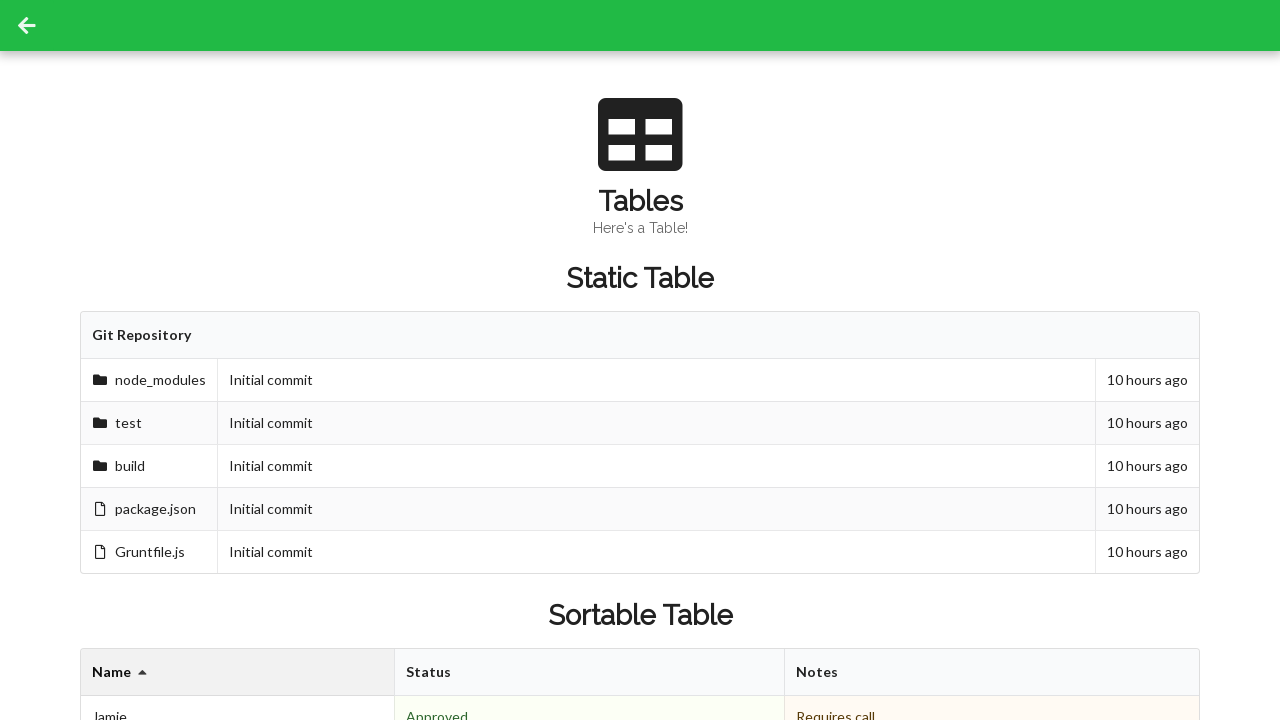

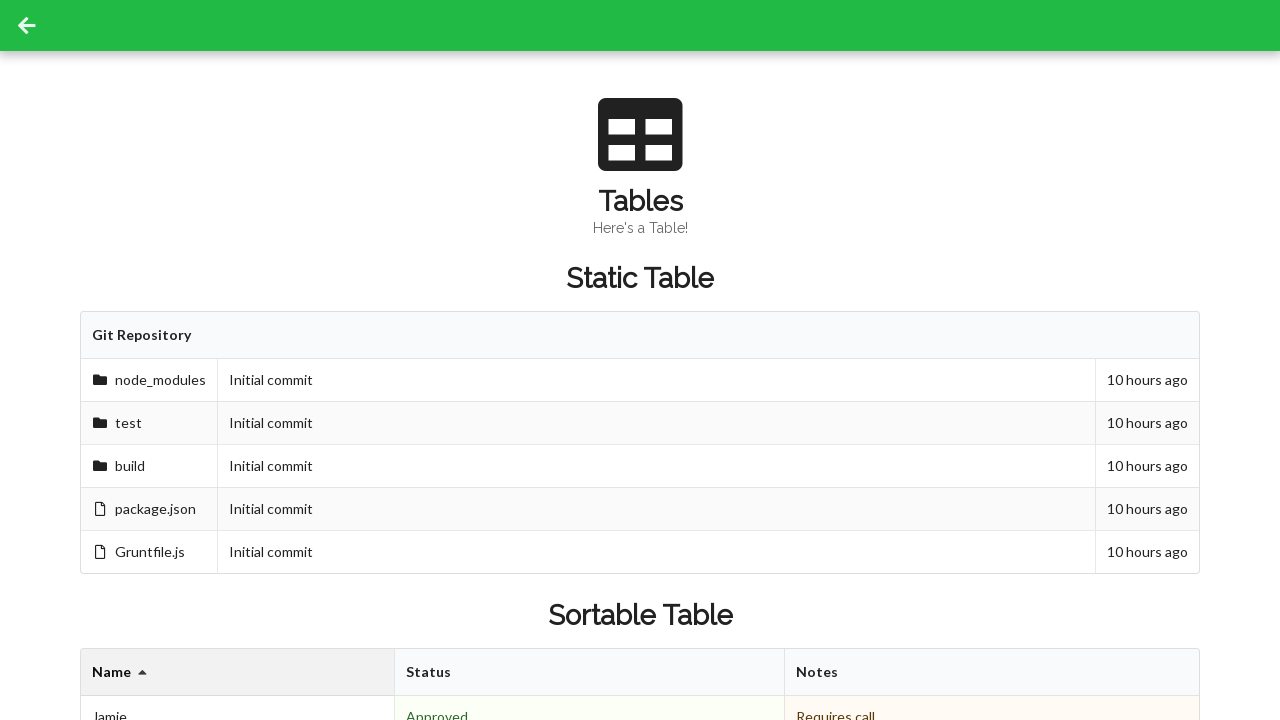